Tests page scrolling functionality by scrolling down, up, to bottom, and back to top using JavaScript execution

Starting URL: https://selenium.dev/

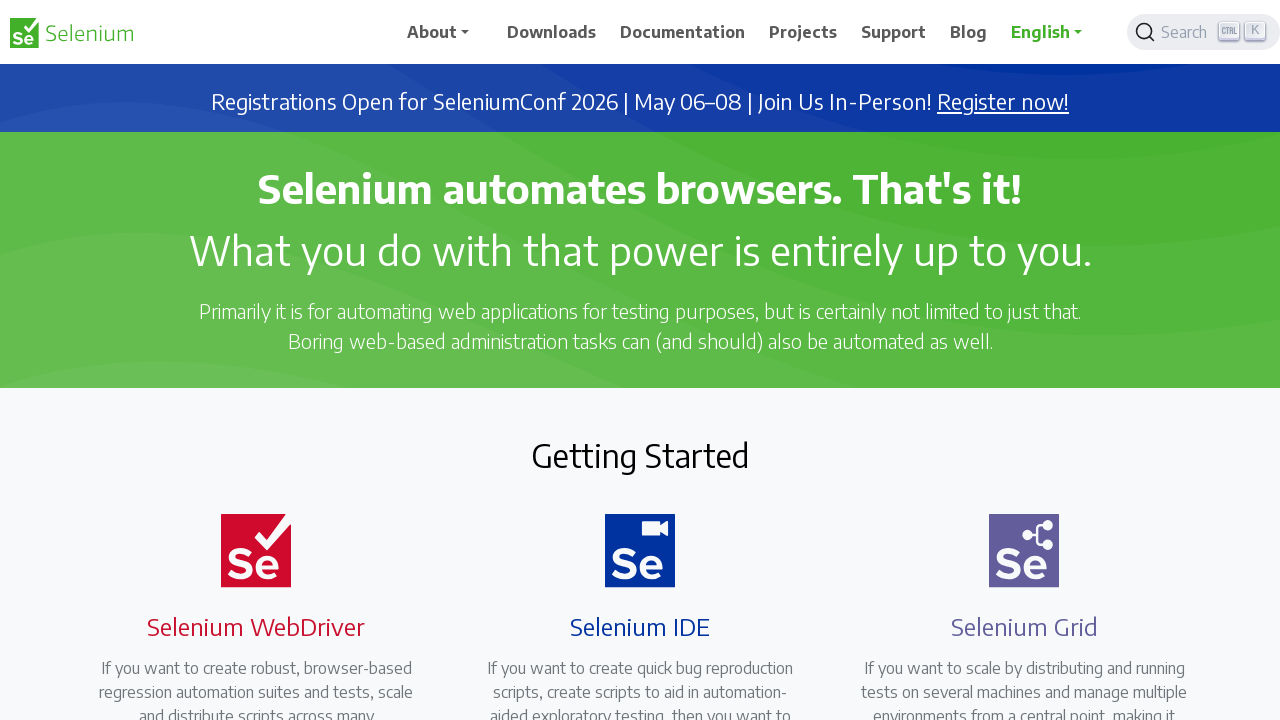

Navigated to https://selenium.dev/
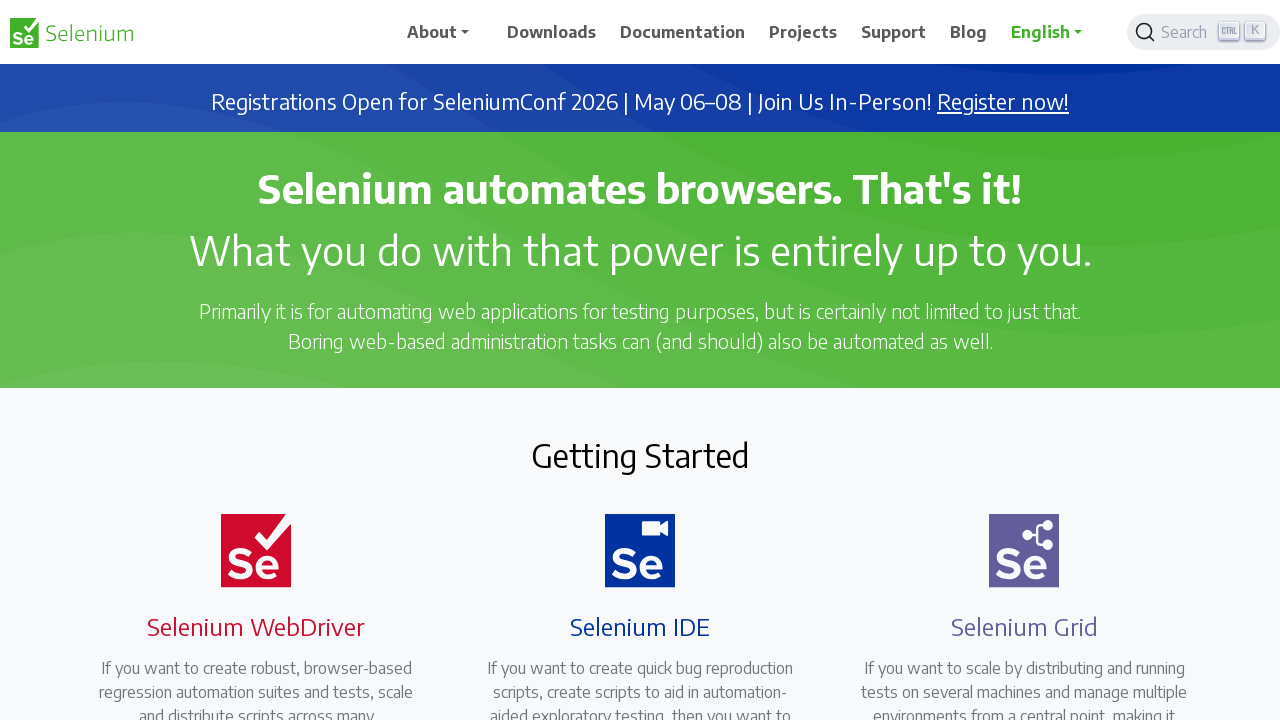

Scrolled down by 1000 pixels using JavaScript
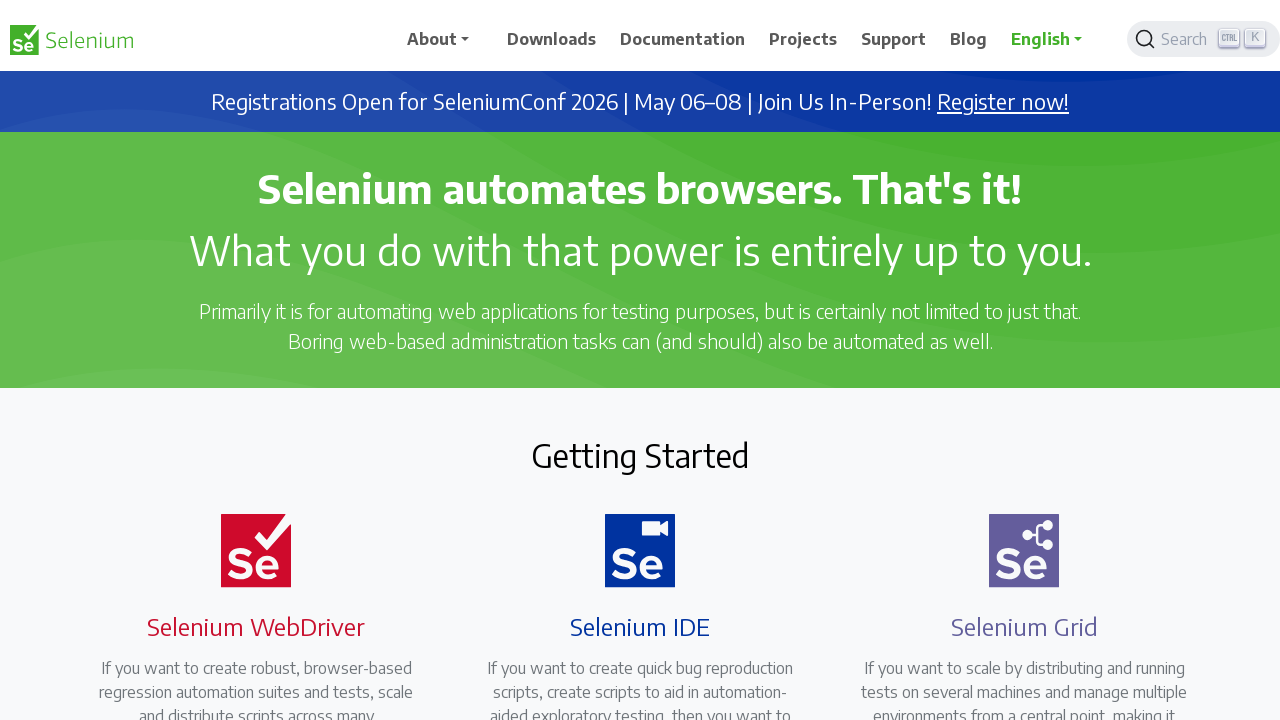

Scrolled up by 1000 pixels using JavaScript
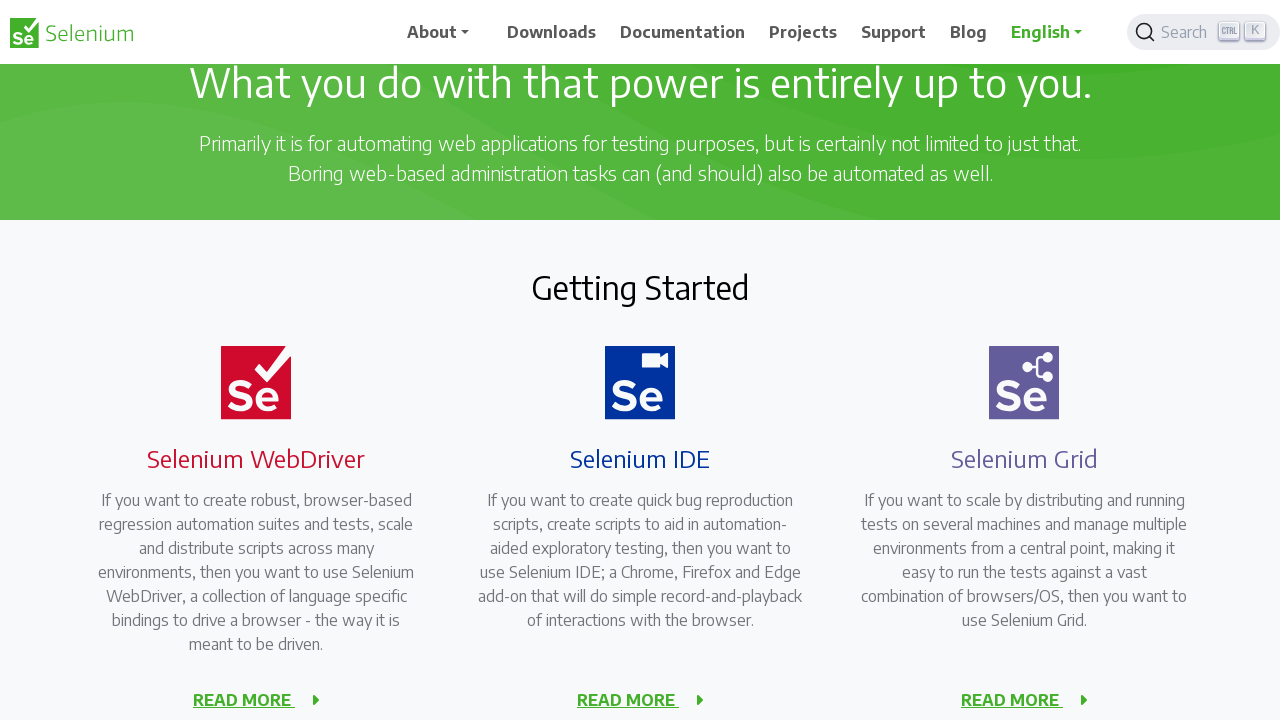

Scrolled to the bottom of the page using JavaScript
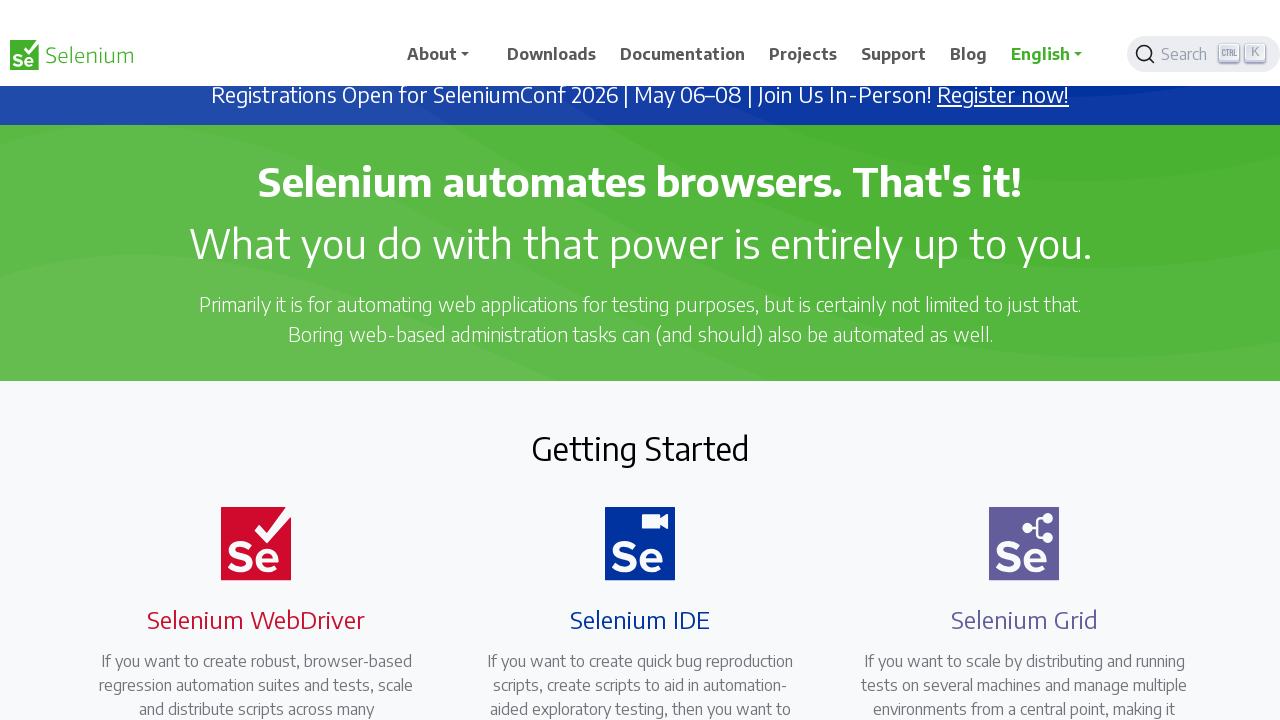

Scrolled back to the top of the page using JavaScript
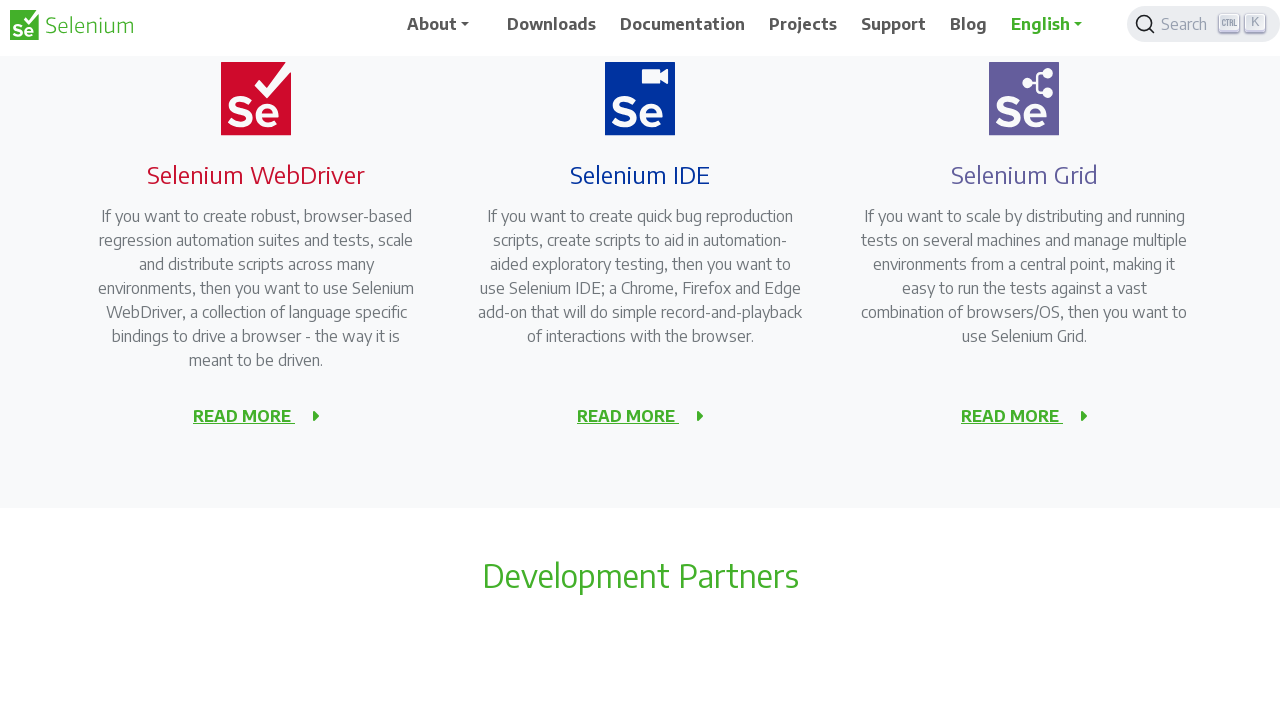

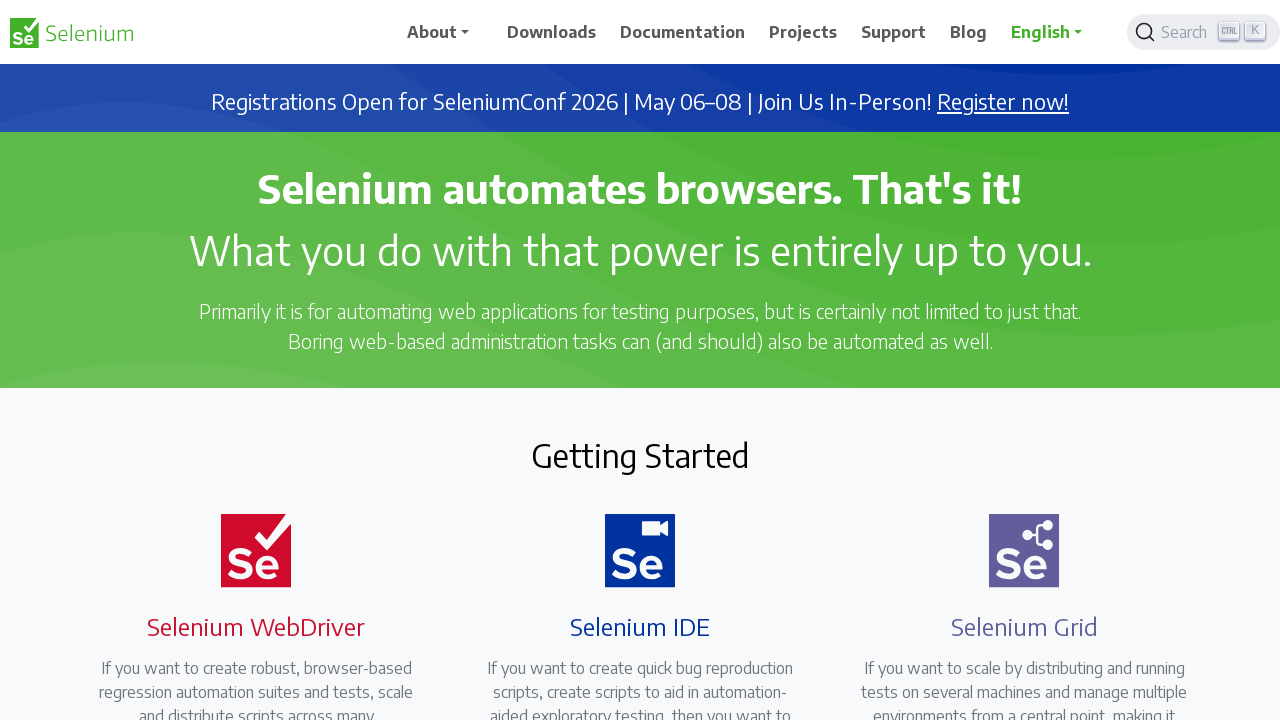